Tests handling of confirmation alerts by clicking the Confirmation Alert button, accepting the alert, then clicking again and dismissing the alert.

Starting URL: https://testautomationpractice.blogspot.com/

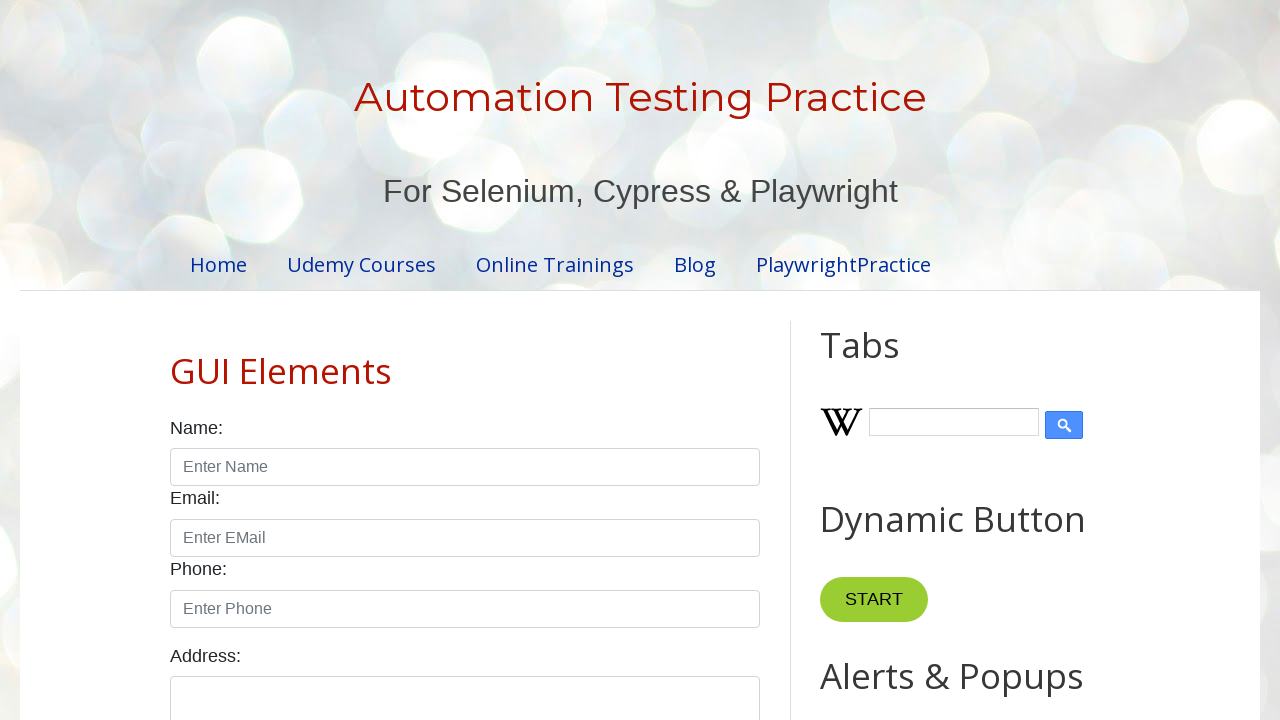

Clicked the Confirmation Alert button at (912, 360) on xpath=//button[text()='Confirmation Alert']
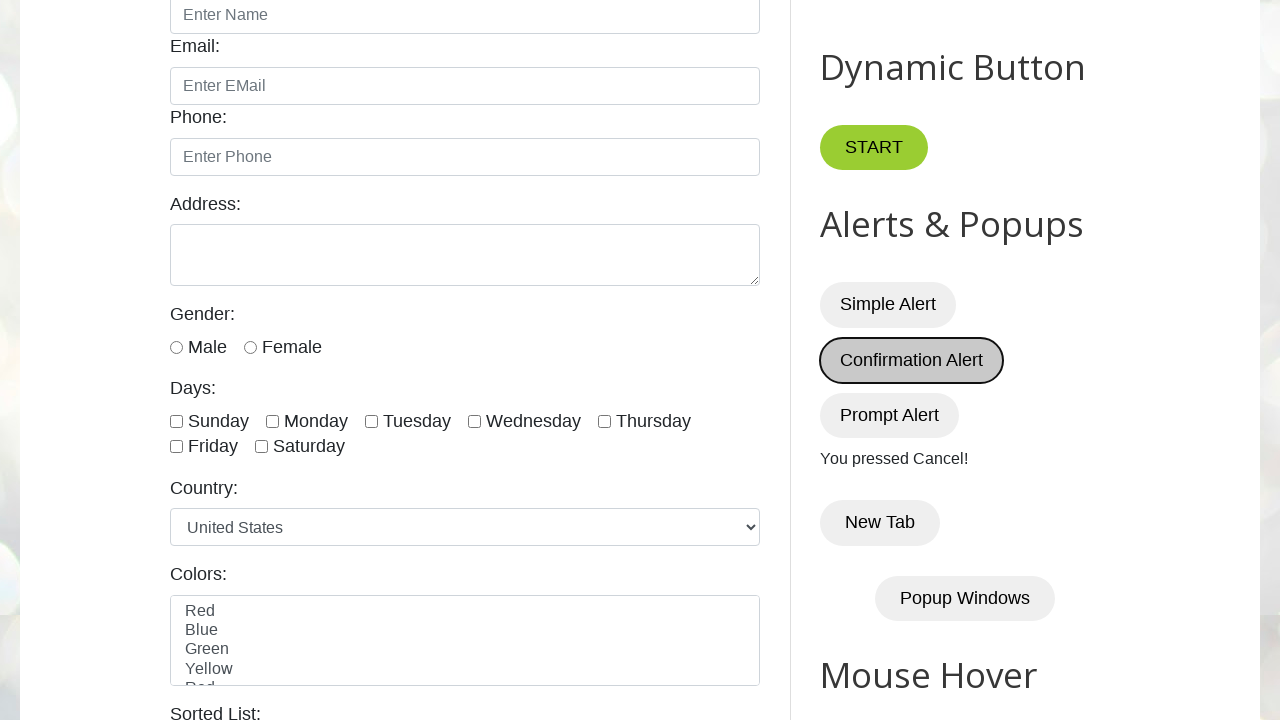

Set up dialog handler to accept alerts
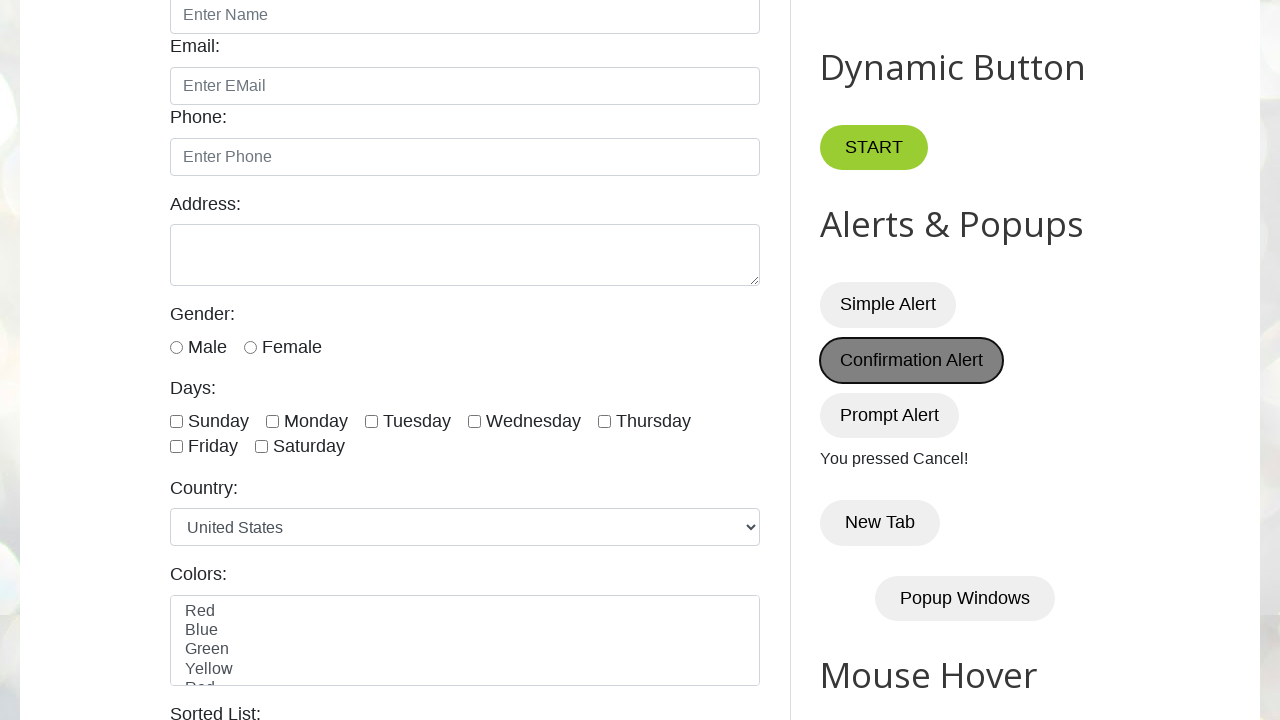

Clicked the Confirmation Alert button and accepted the alert at (912, 360) on xpath=//button[text()='Confirmation Alert']
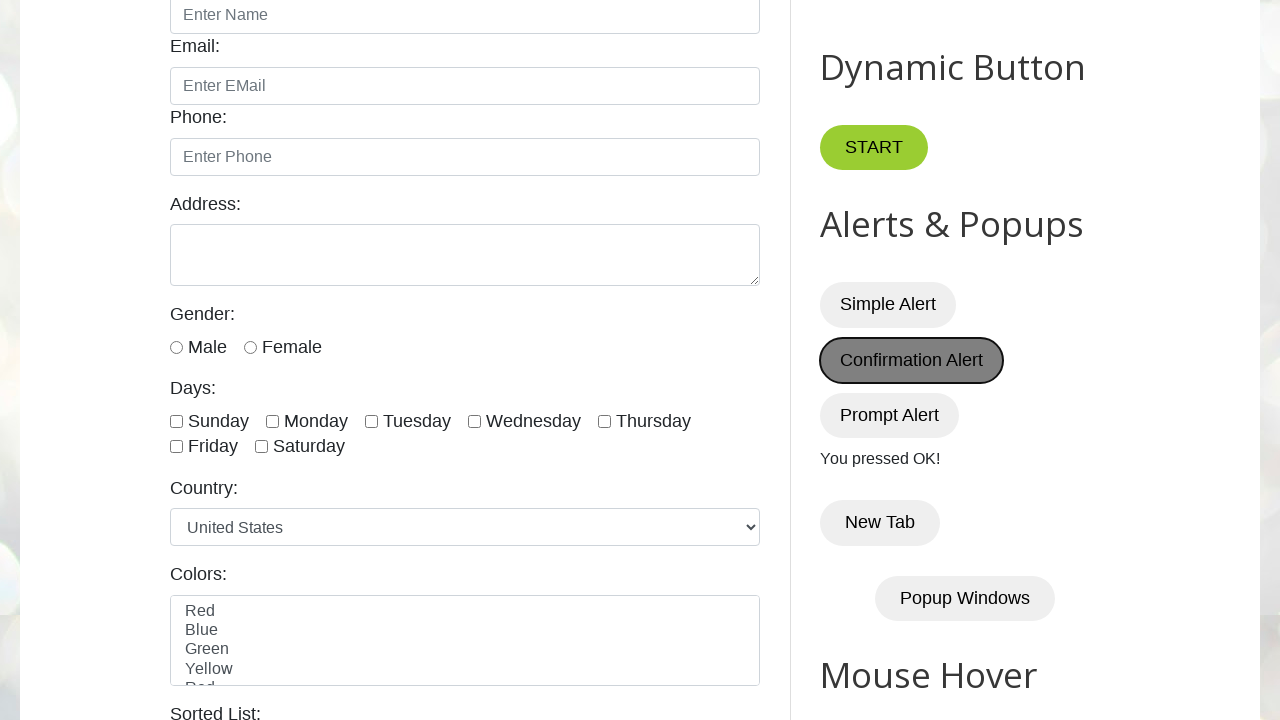

Waited 1 second
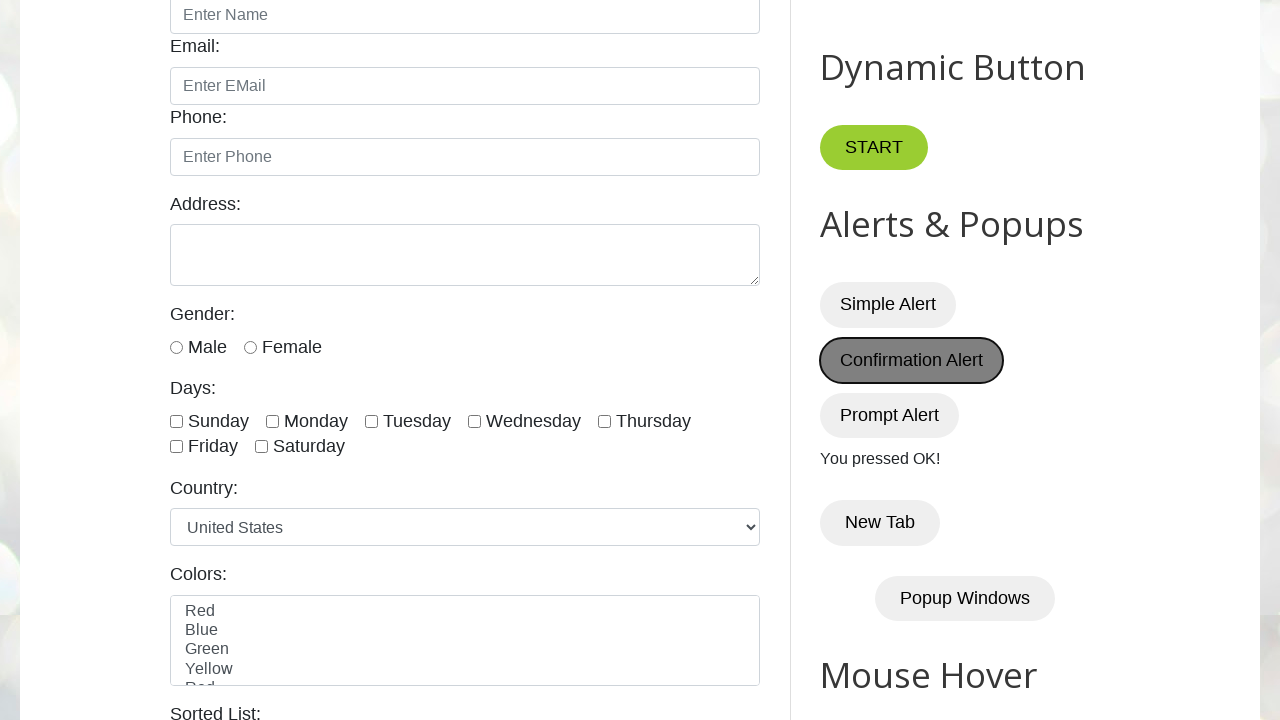

Set up dialog handler to dismiss the next alert
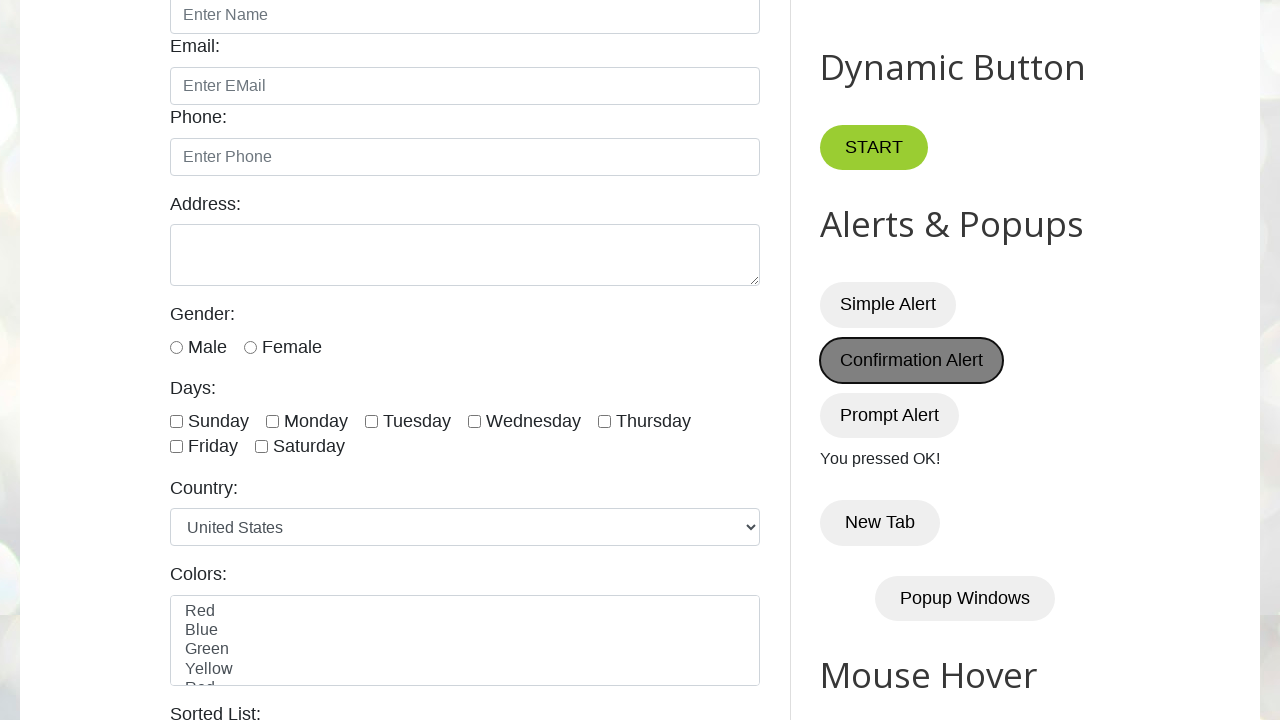

Clicked the Confirmation Alert button and dismissed the alert at (912, 360) on xpath=//button[text()='Confirmation Alert']
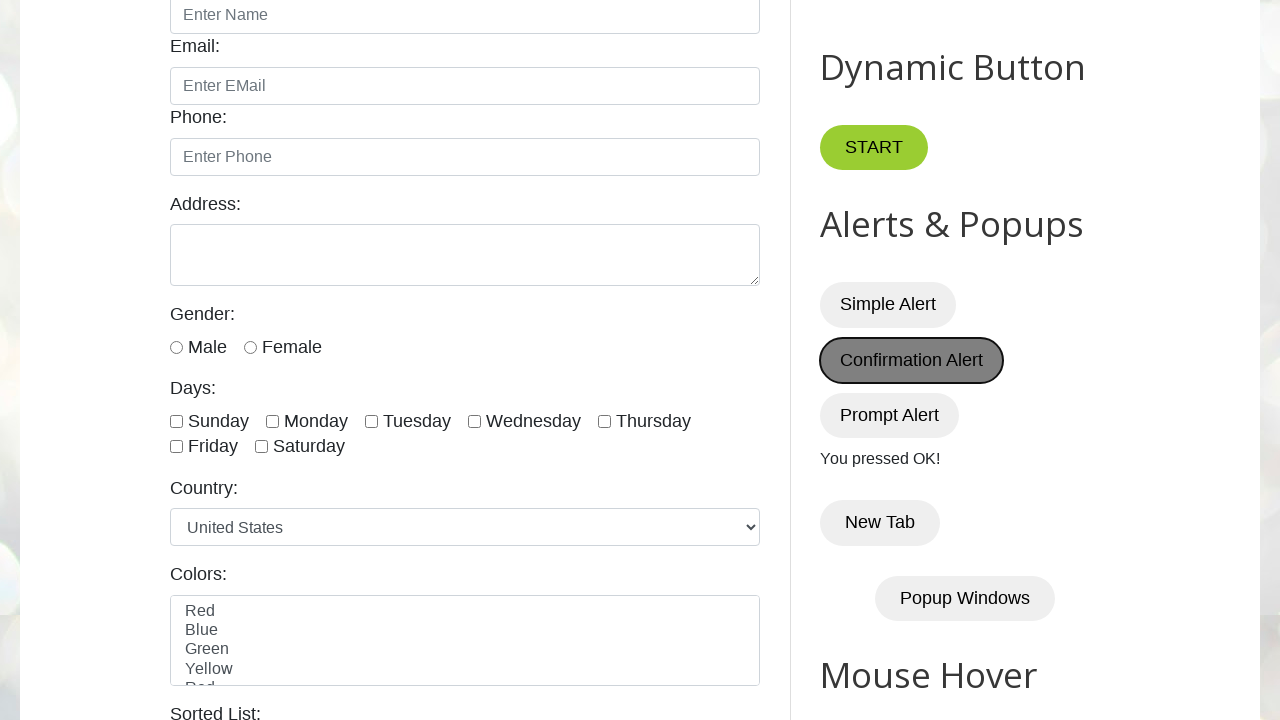

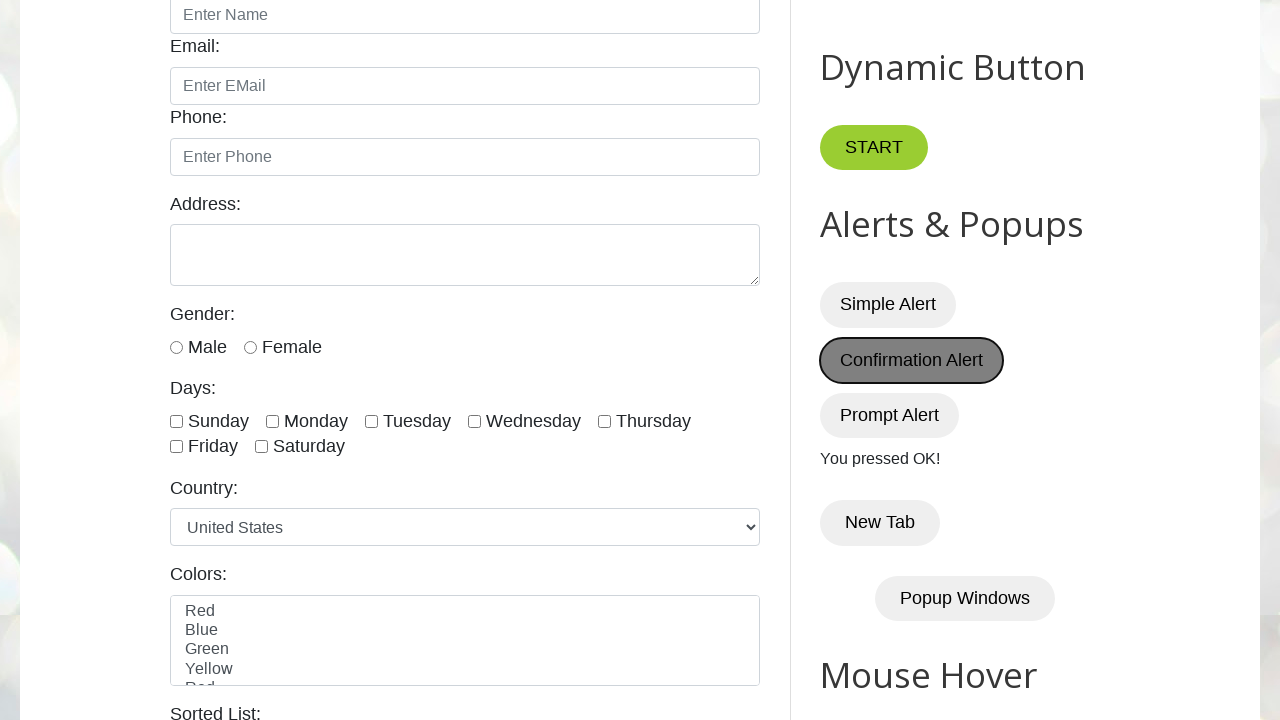